Tests page scrolling functionality by navigating to a website and performing a horizontal scroll using JavaScript execution

Starting URL: https://www.automationtestinginsider.com/

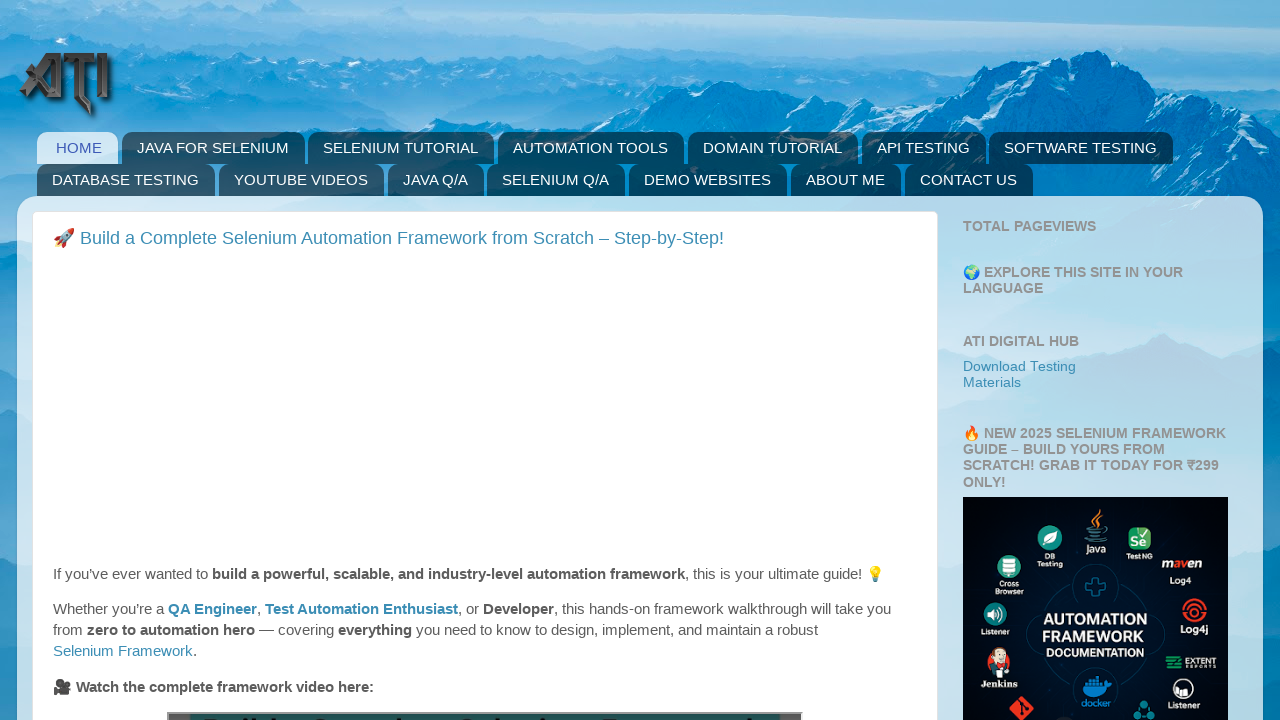

Navigated to https://www.automationtestinginsider.com/
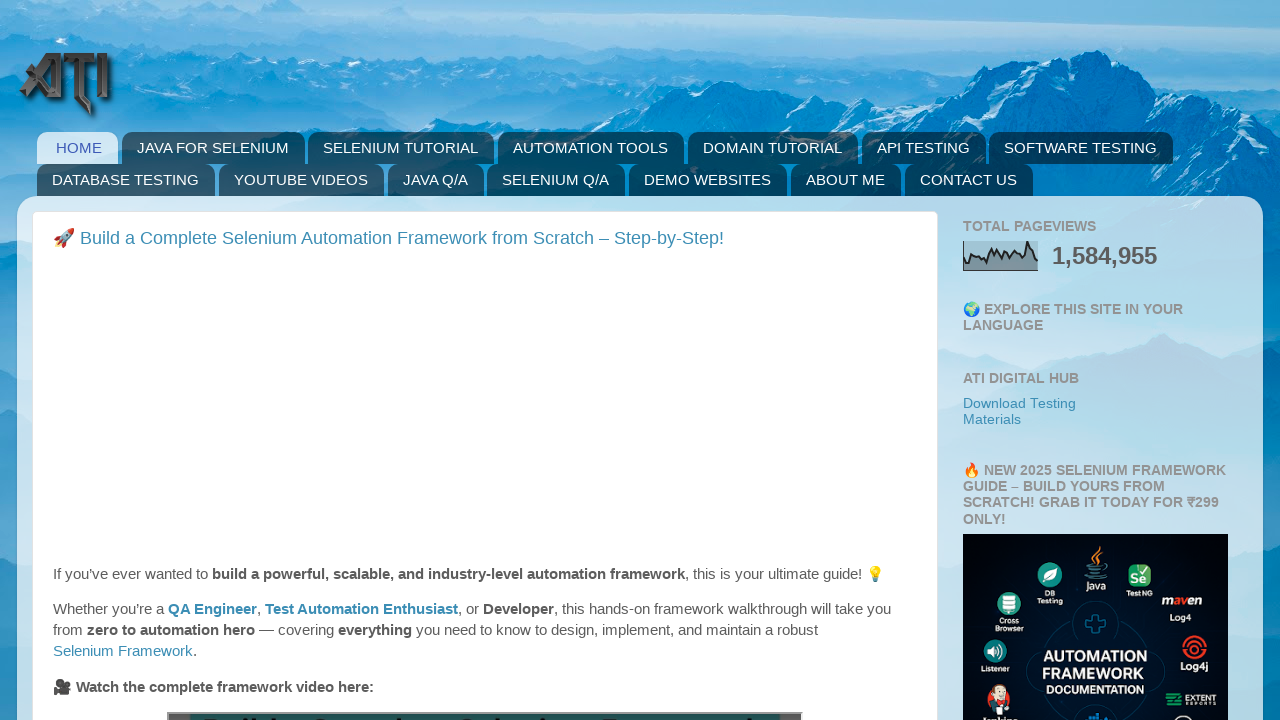

Performed horizontal scroll 1000 pixels to the right using JavaScript
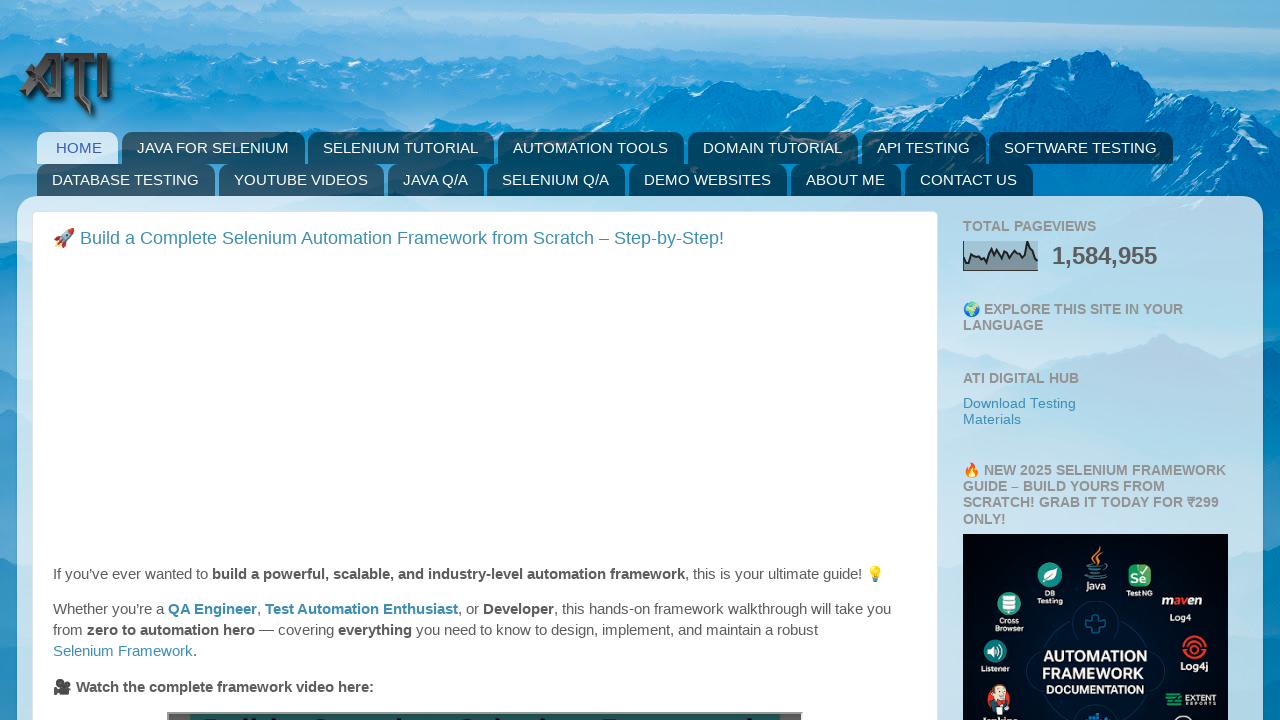

Waited 1000ms to observe scroll effect
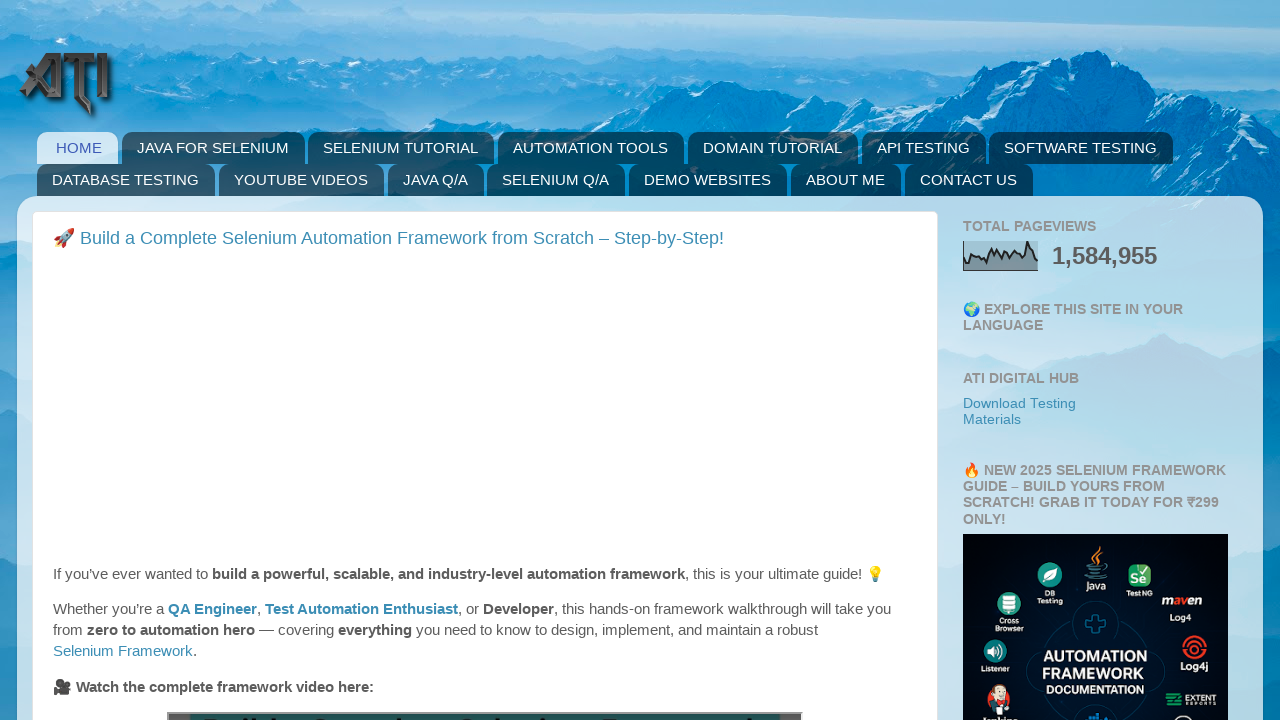

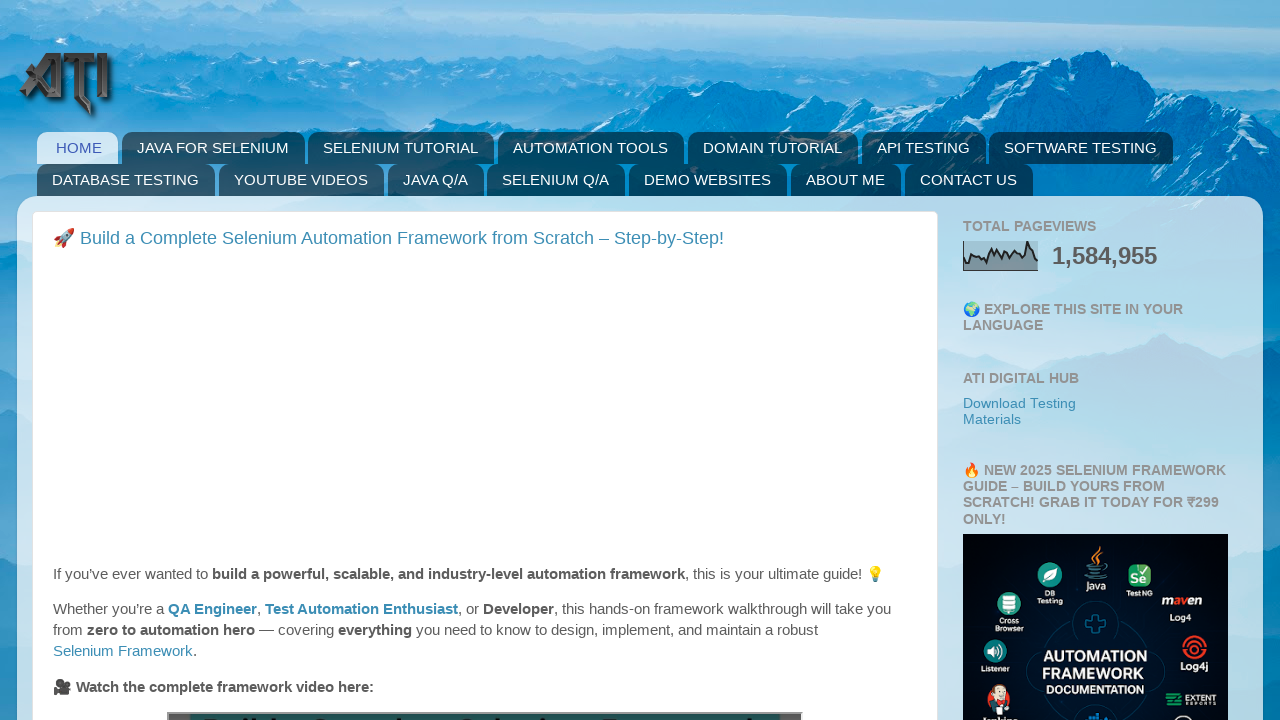